Tests radio button functionality by clicking the Yes radio button using JavaScript execution.

Starting URL: https://demoqa.com/radio-button

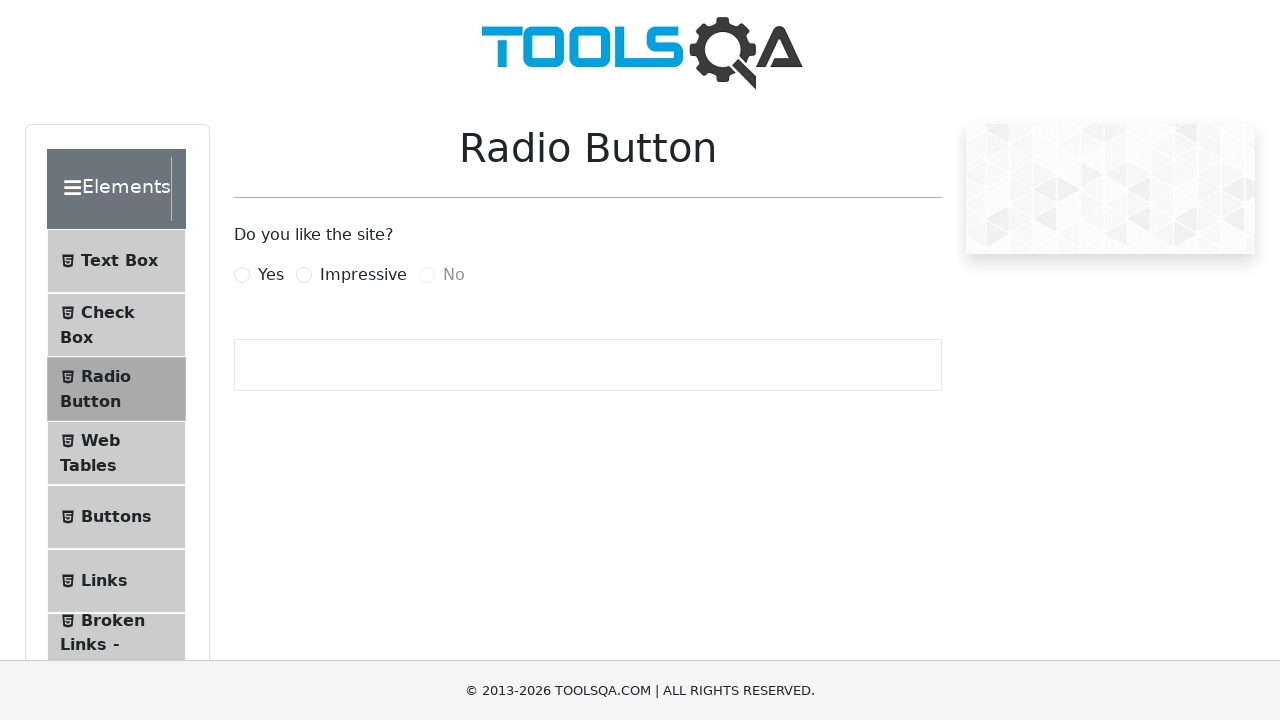

Clicked Yes radio button using JavaScript execution
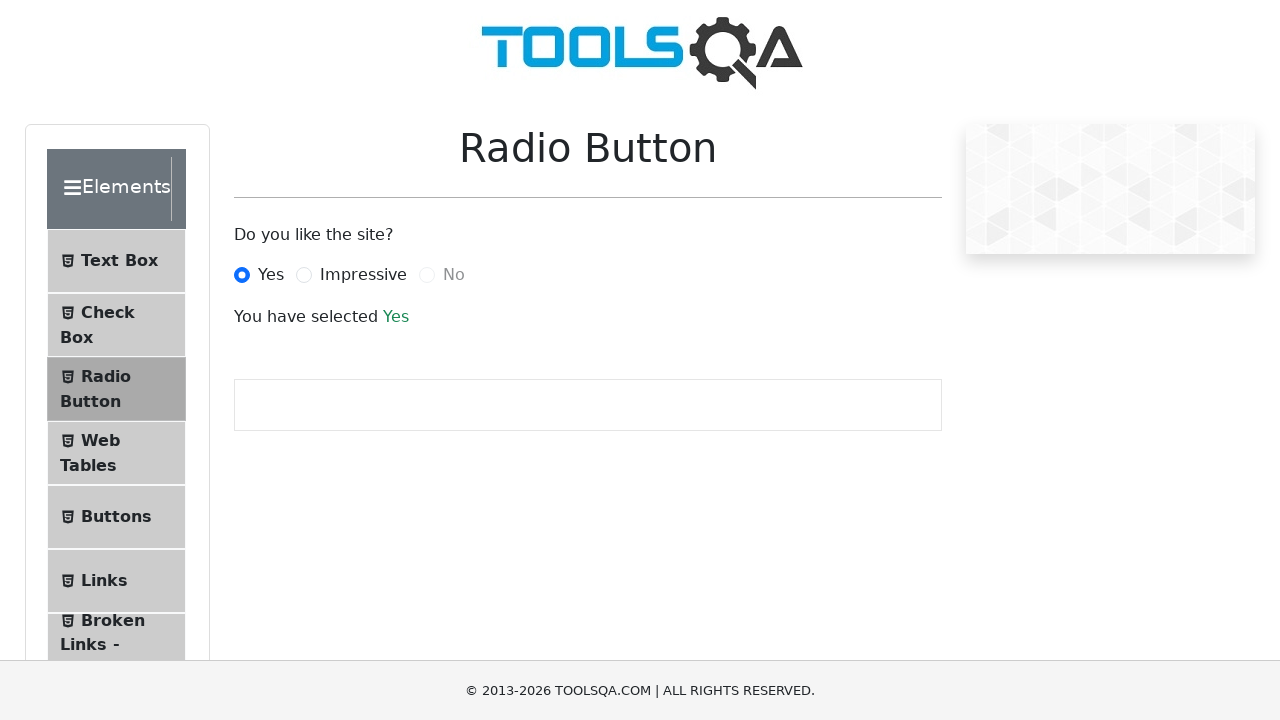

Success message appeared after selecting Yes radio button
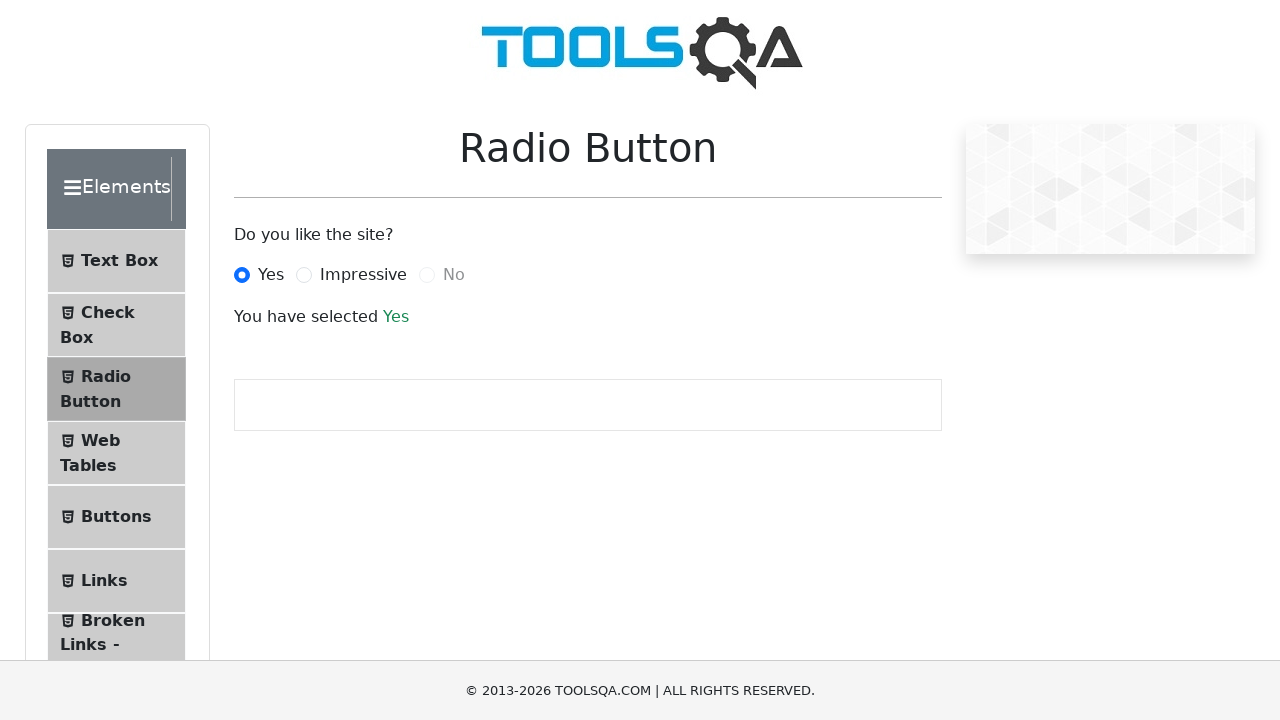

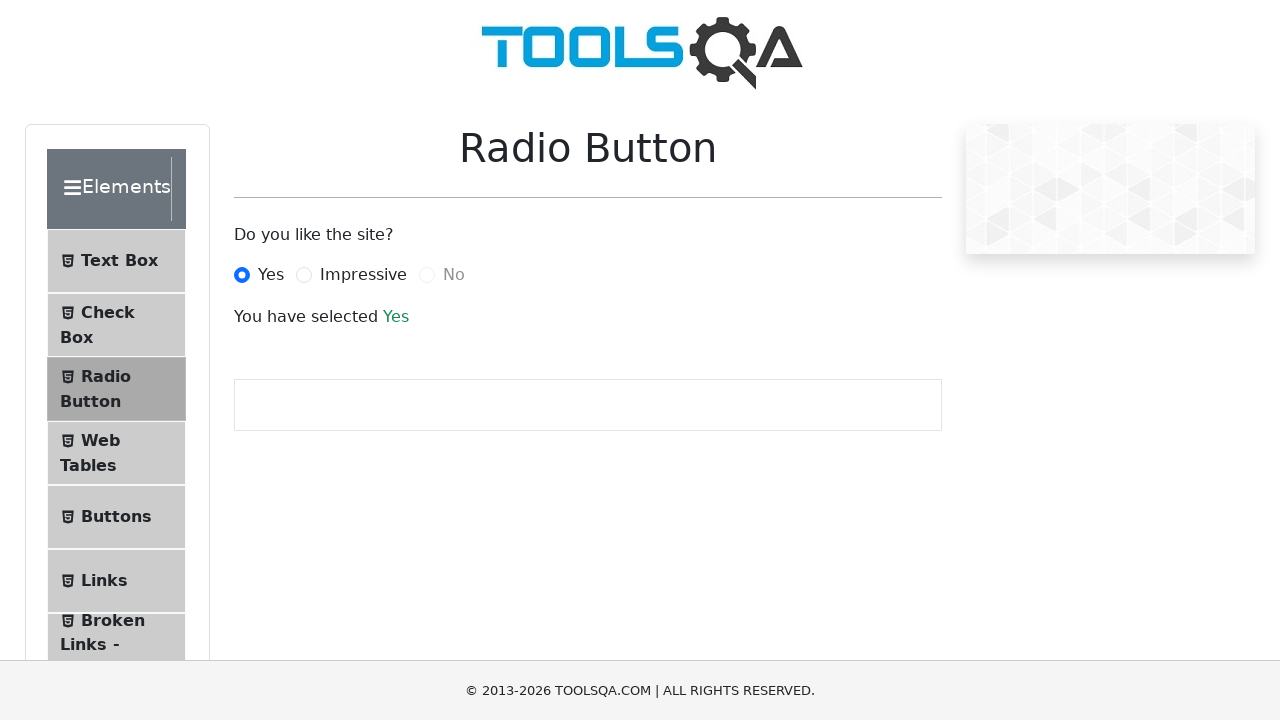